Tests right-click context menu functionality by right-clicking on an element, displaying the context menu options, and selecting the "Copy" option

Starting URL: http://swisnl.github.io/jQuery-contextMenu/demo.html

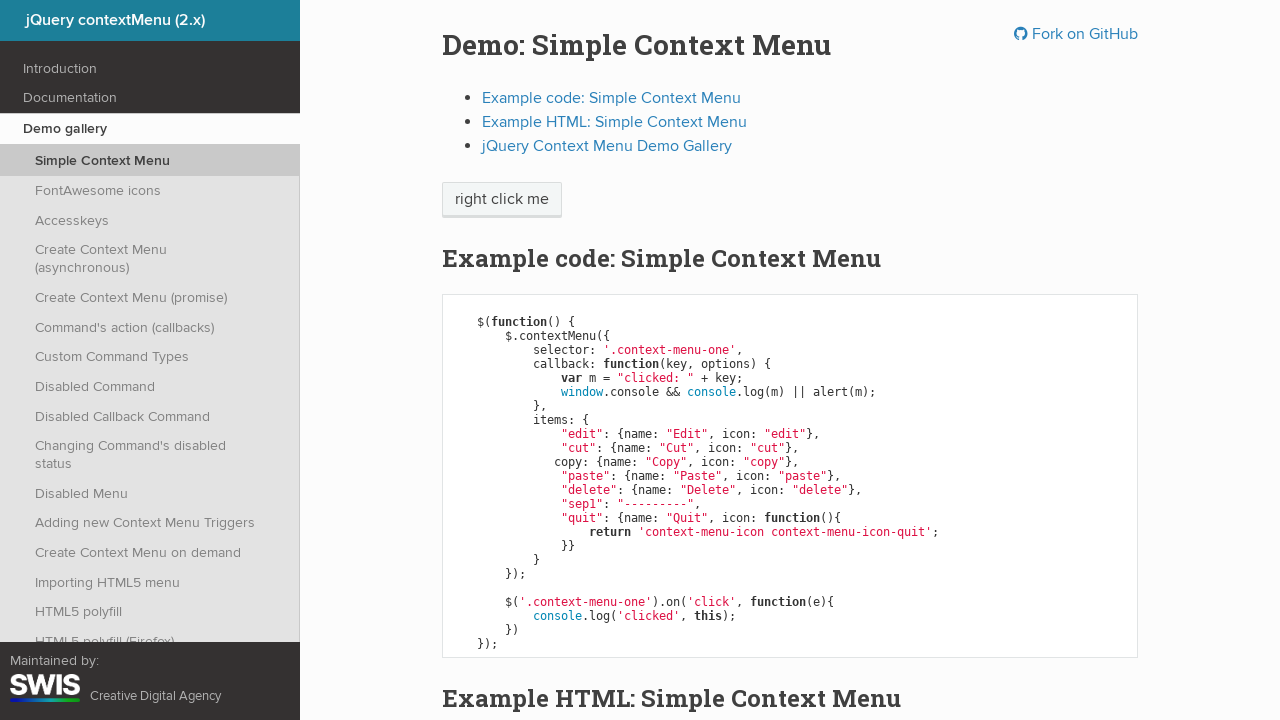

Located the 'right click me' element
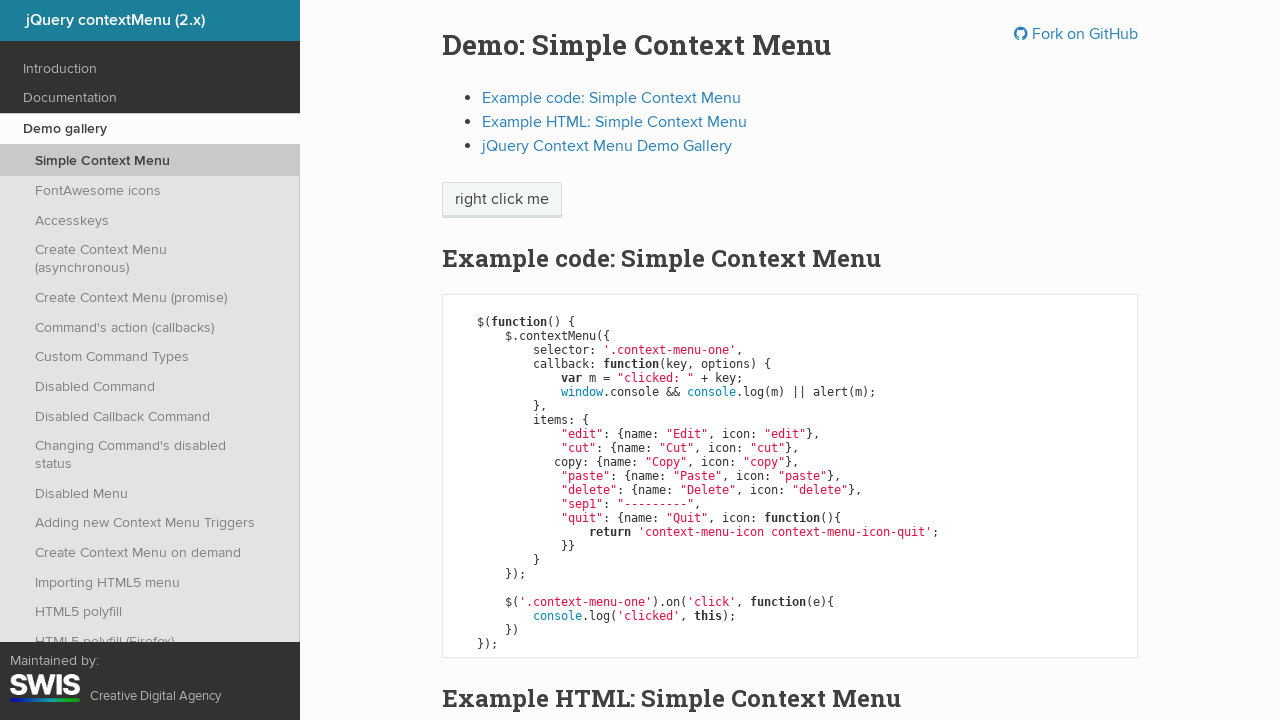

Right-clicked on the element to open context menu at (502, 200) on xpath=//span[text()='right click me']
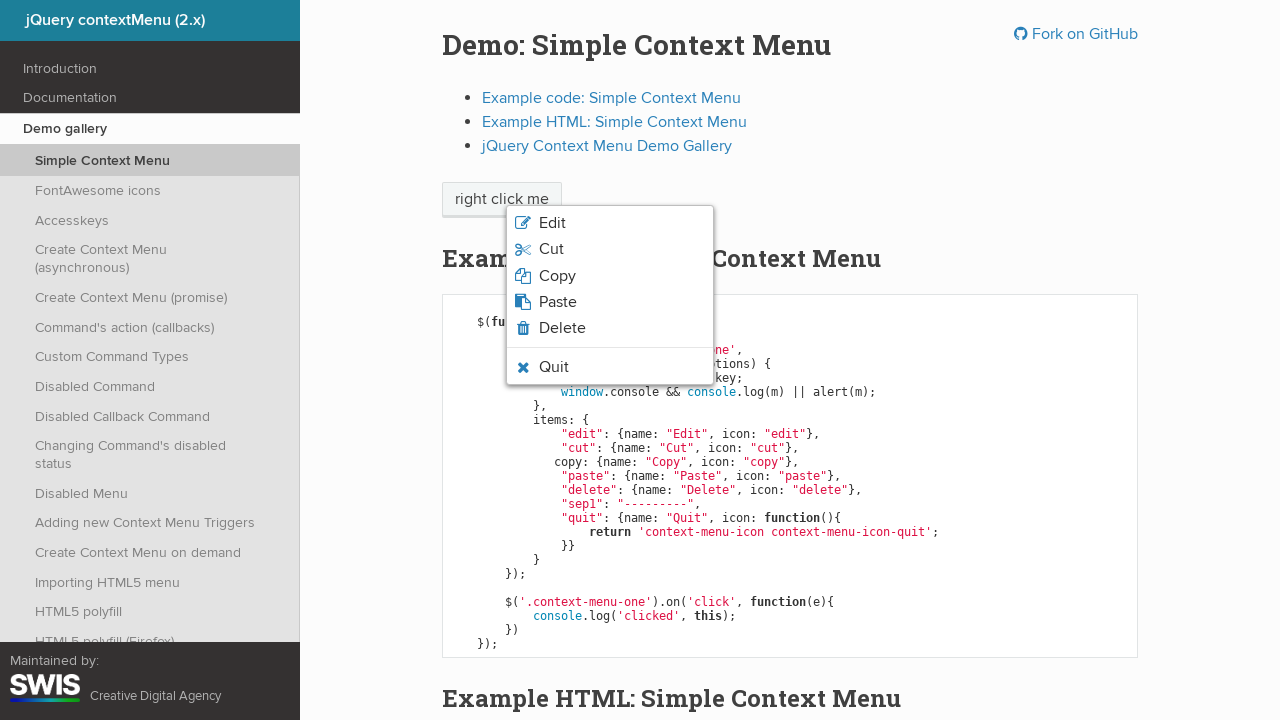

Context menu appeared
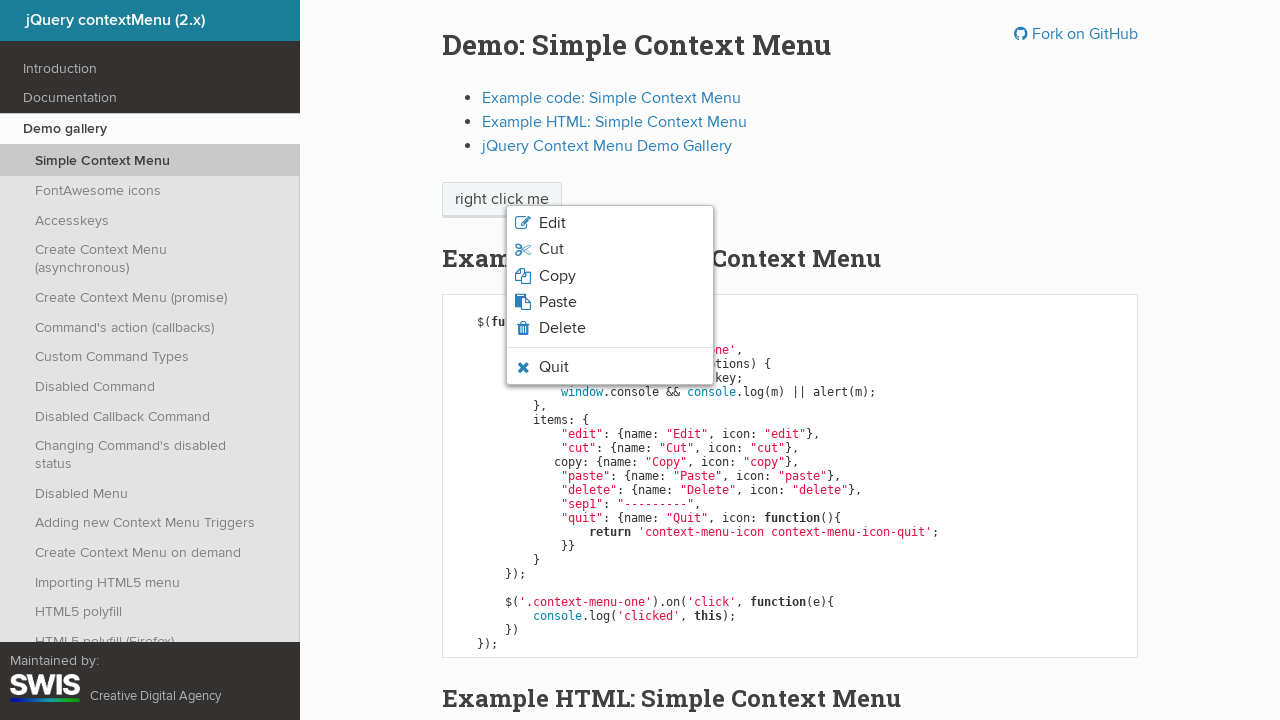

Retrieved all context menu options
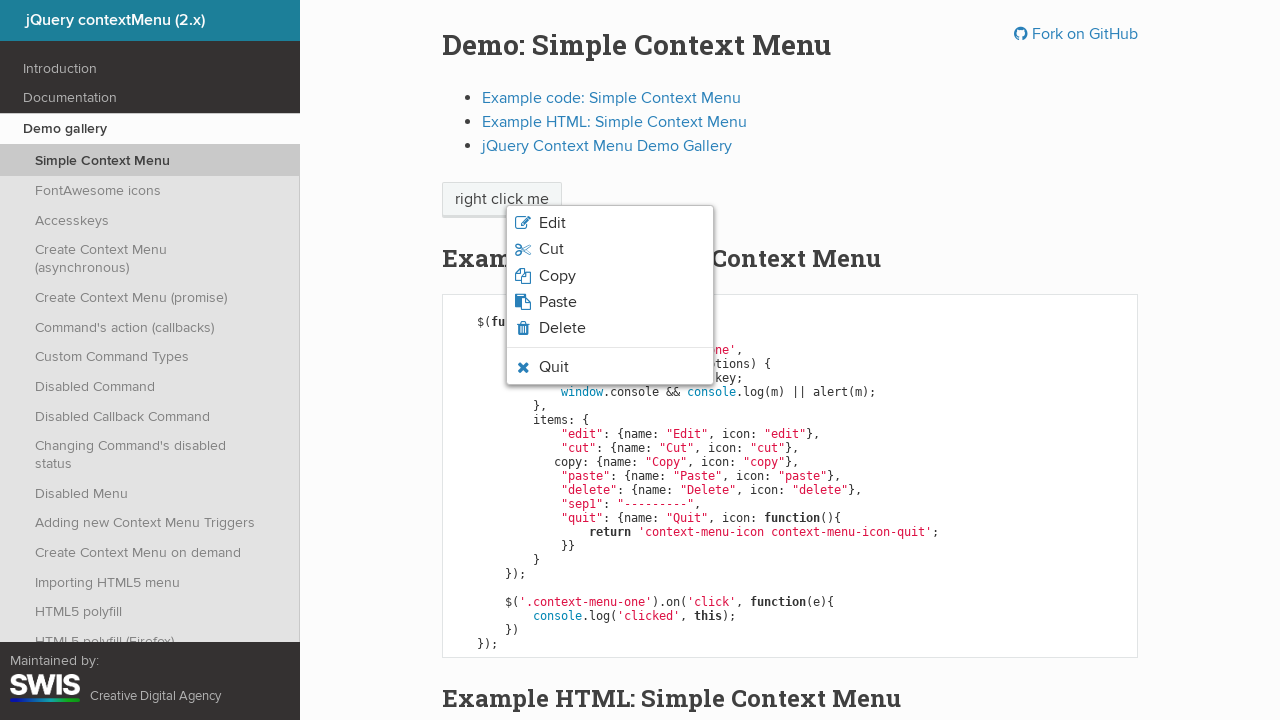

Clicked on the 'Copy' option from context menu at (610, 276) on xpath=//ul[@class='context-menu-list context-menu-root']/li[contains(@class,'con
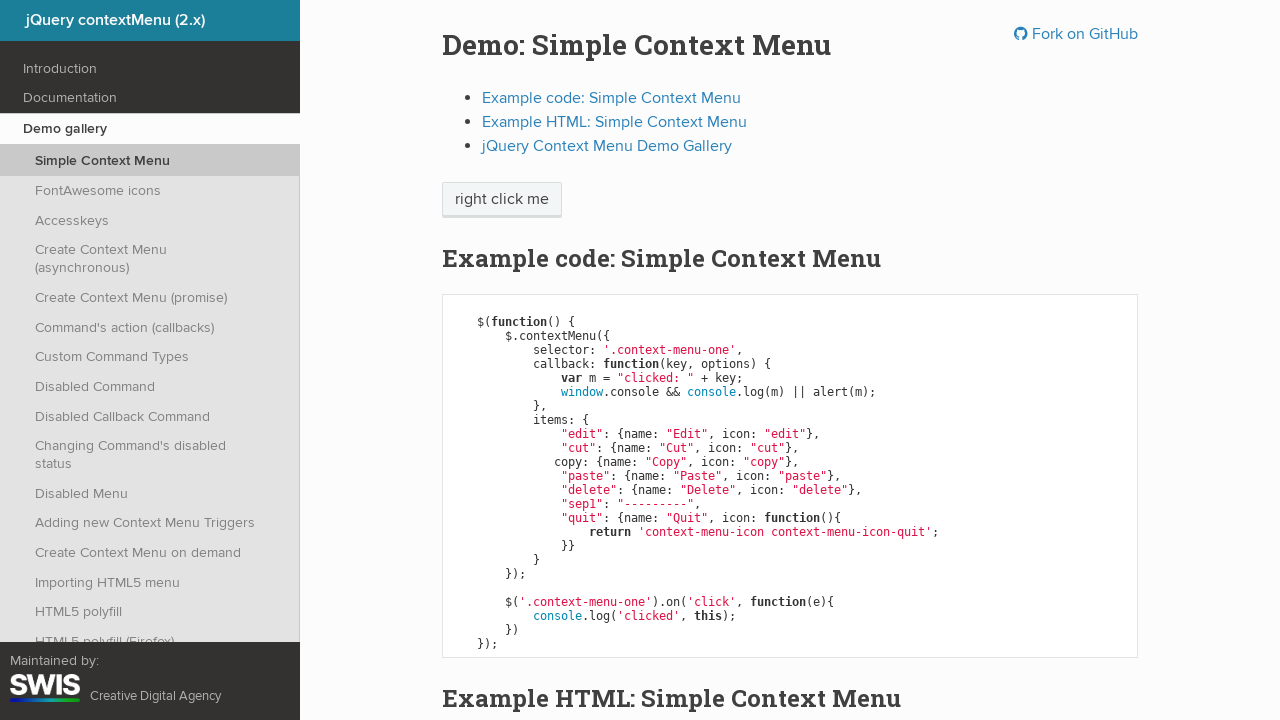

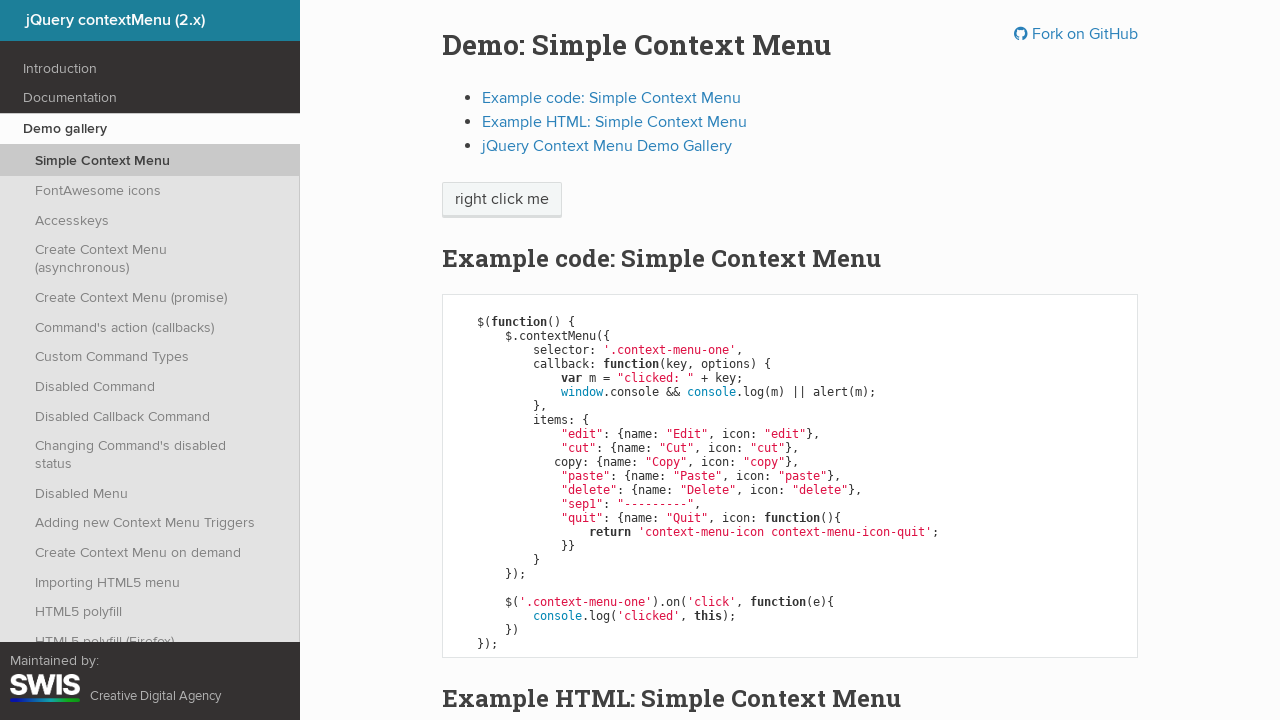